Tests radio button selection by iterating through a group of radio buttons and selecting the one with value "Cheese"

Starting URL: http://www.echoecho.com/htmlforms10.htm

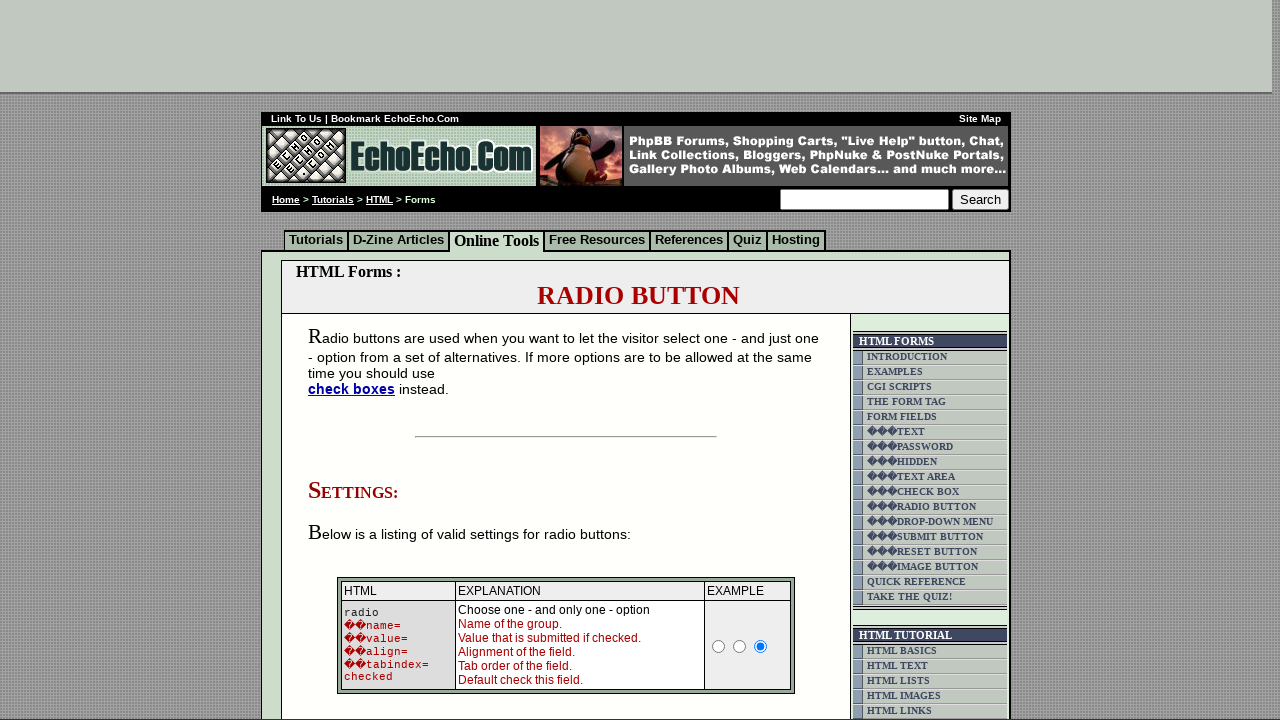

Navigated to radio buttons test page
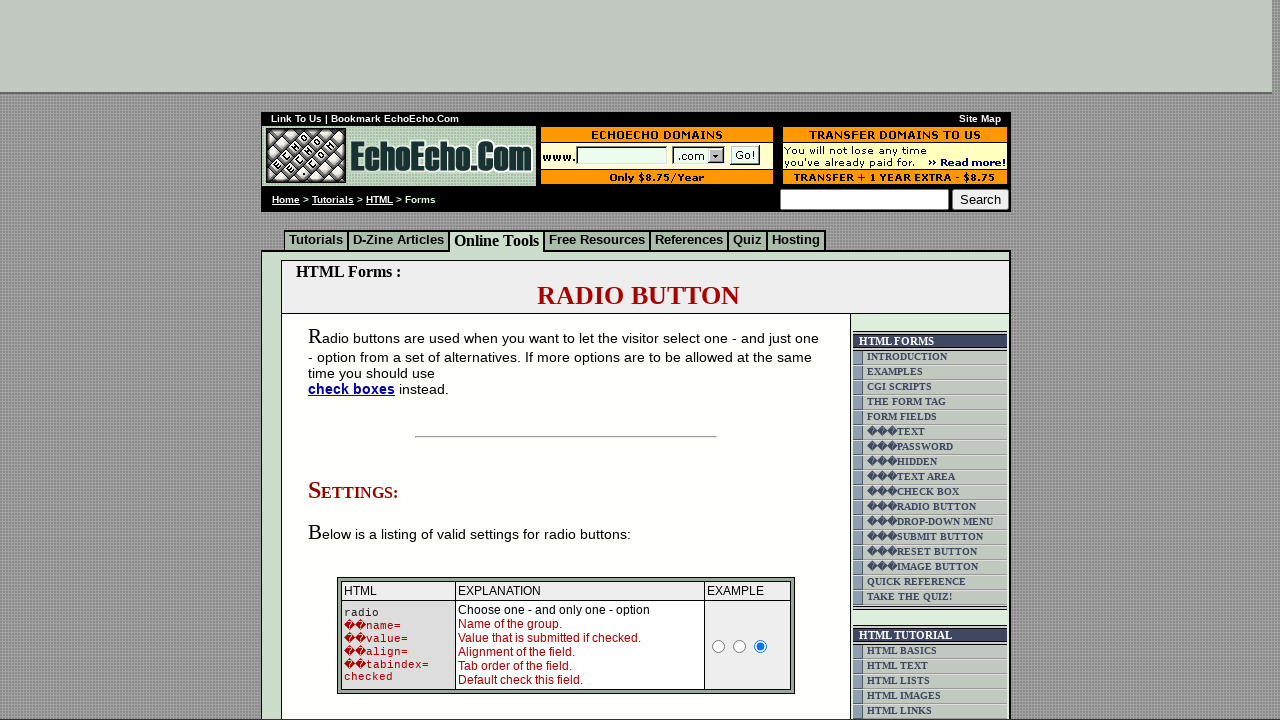

Retrieved all radio buttons in group1
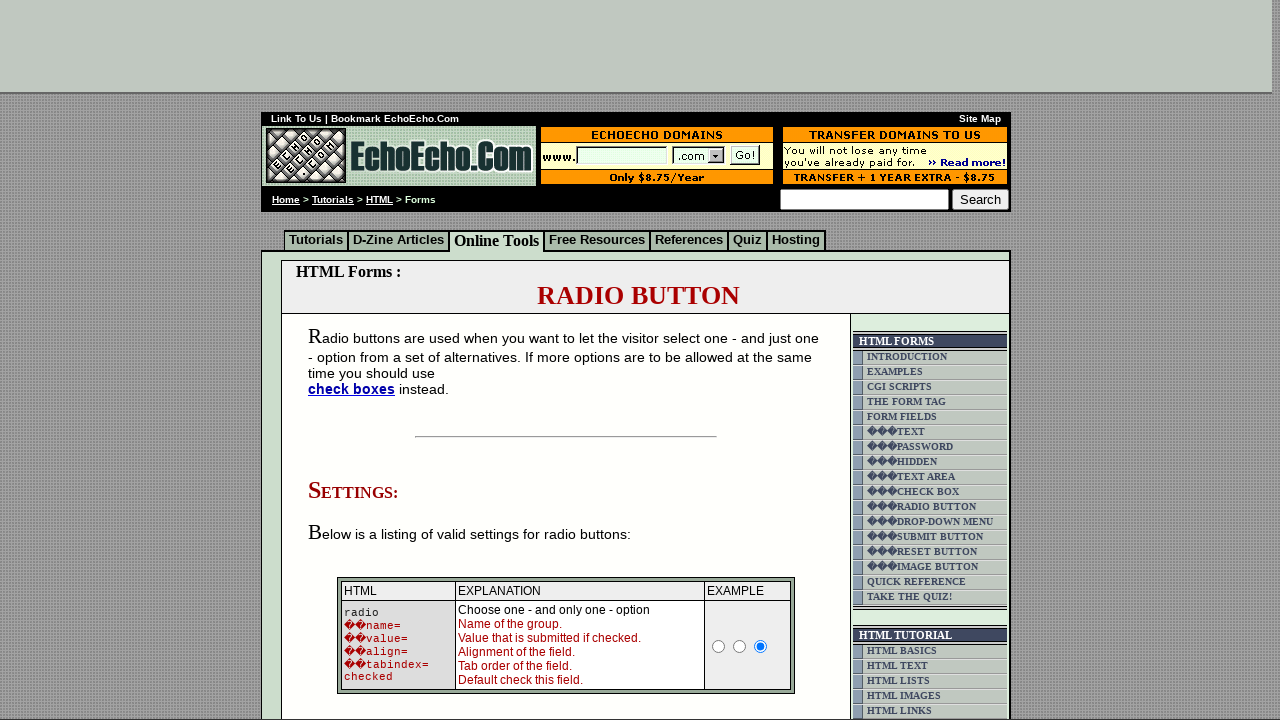

Selected radio button with value 'Cheese' at (356, 360) on xpath=//input[@name='group1'] >> nth=2
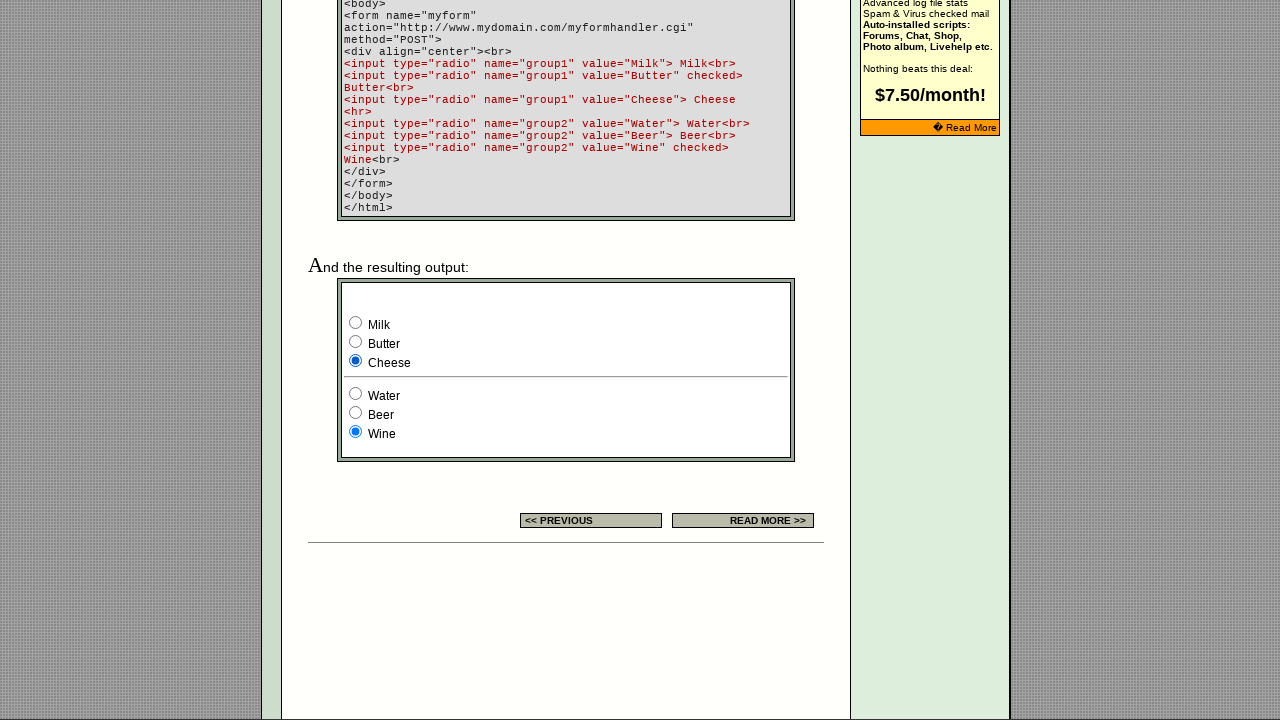

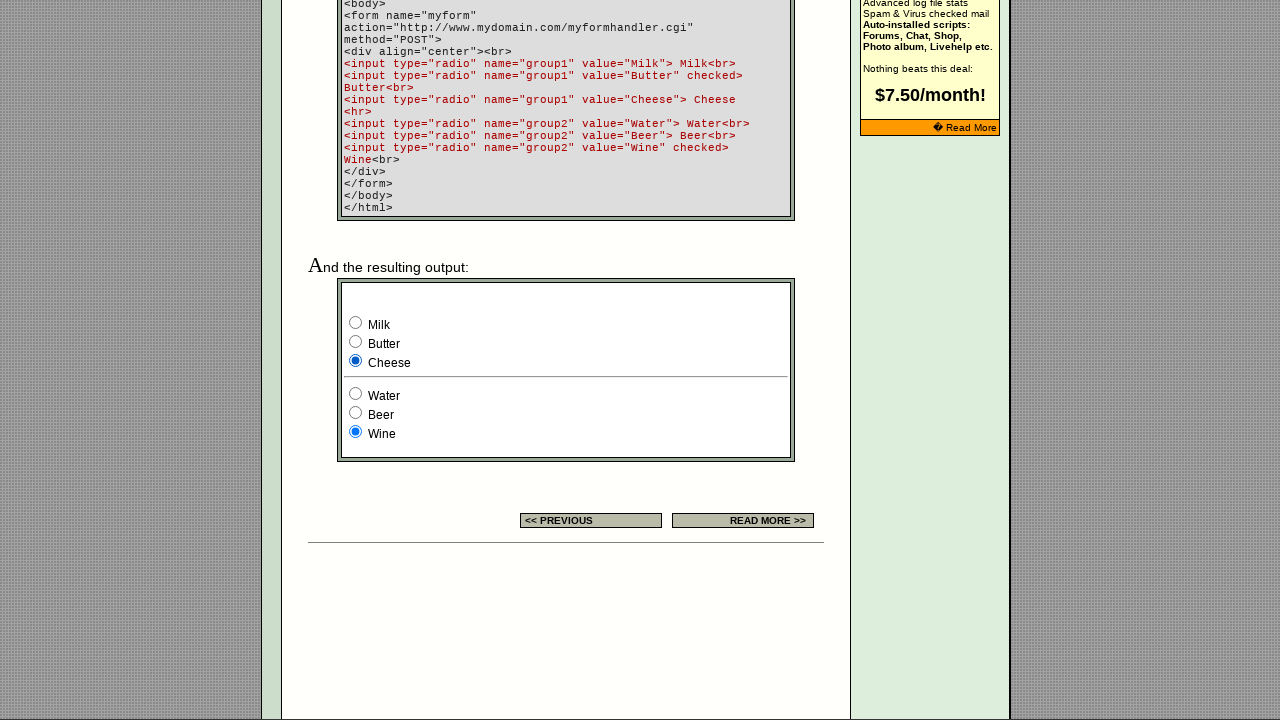